Tests login form validation when both username and password fields are left empty

Starting URL: https://www.saucedemo.com/

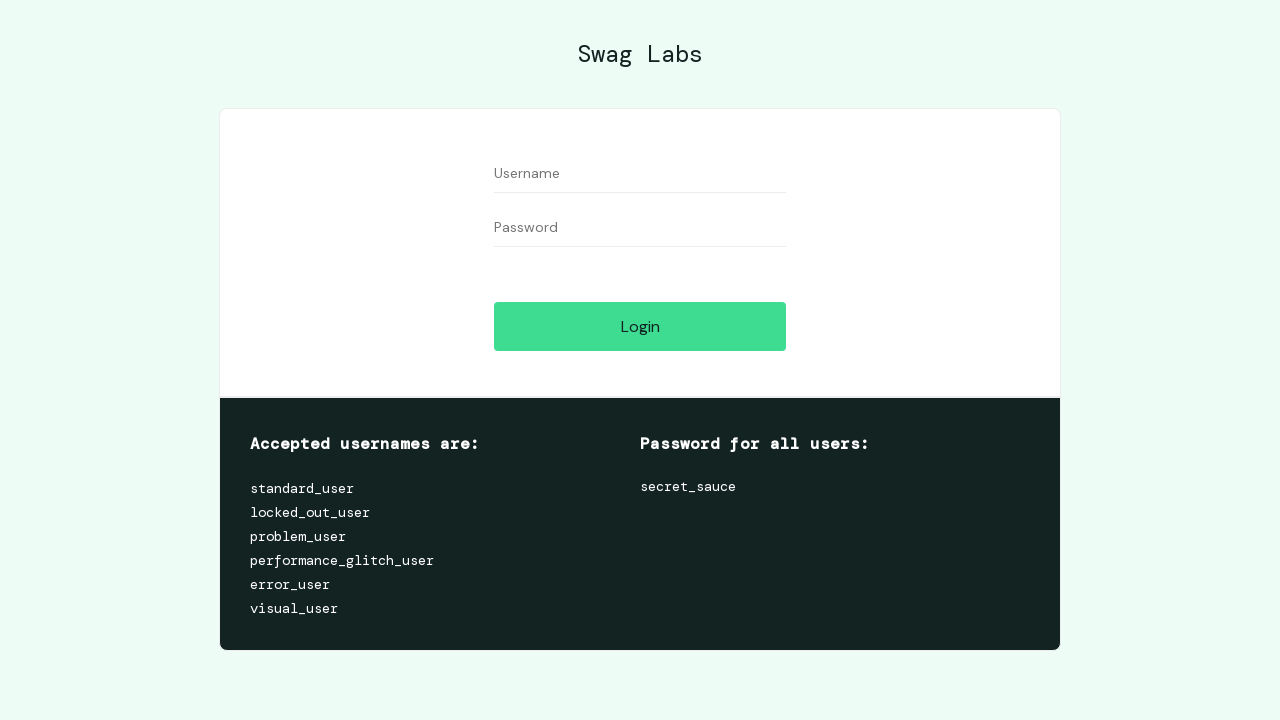

Navigated to Sauce Demo login page
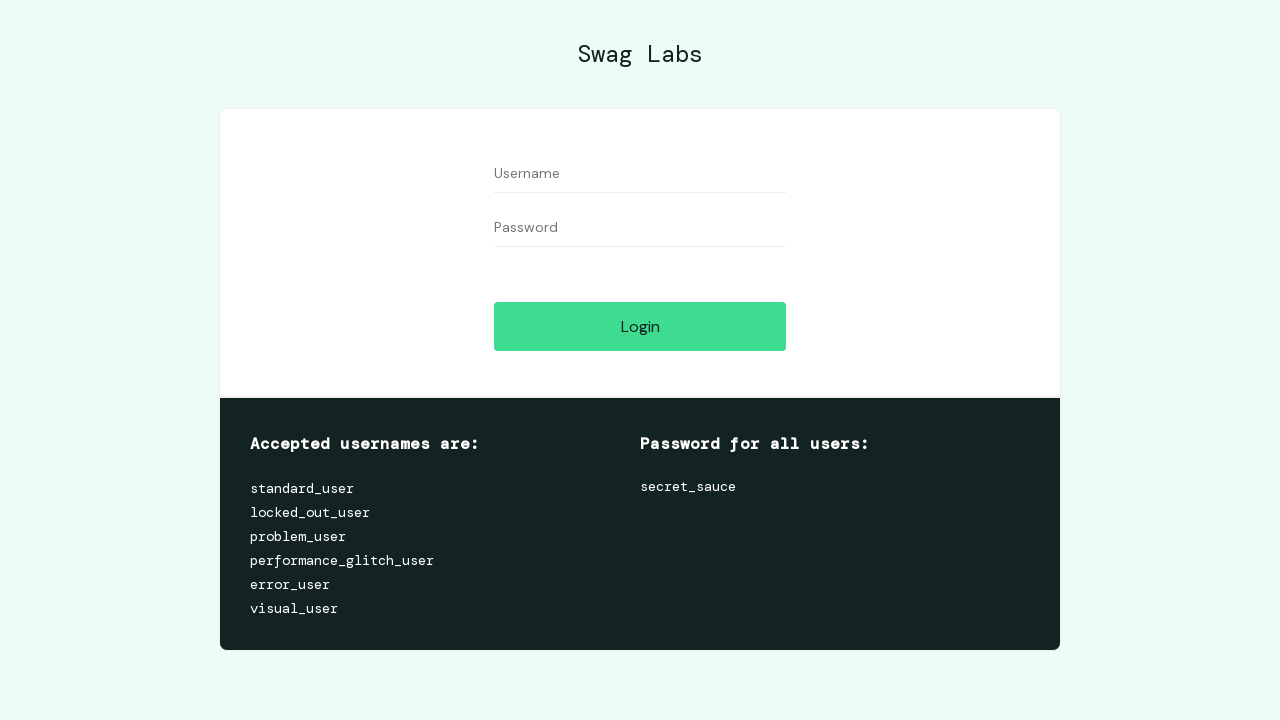

Clicked login button with empty username and password fields at (640, 326) on #login-button
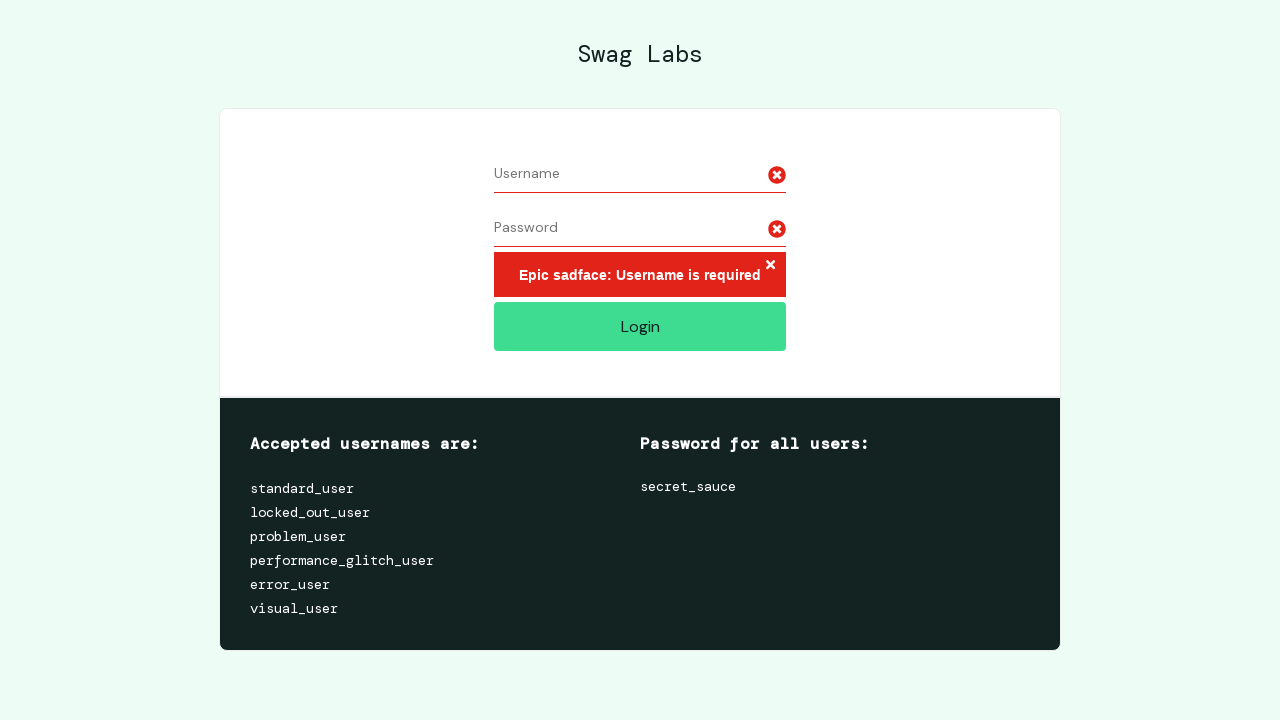

Error message appeared on login form
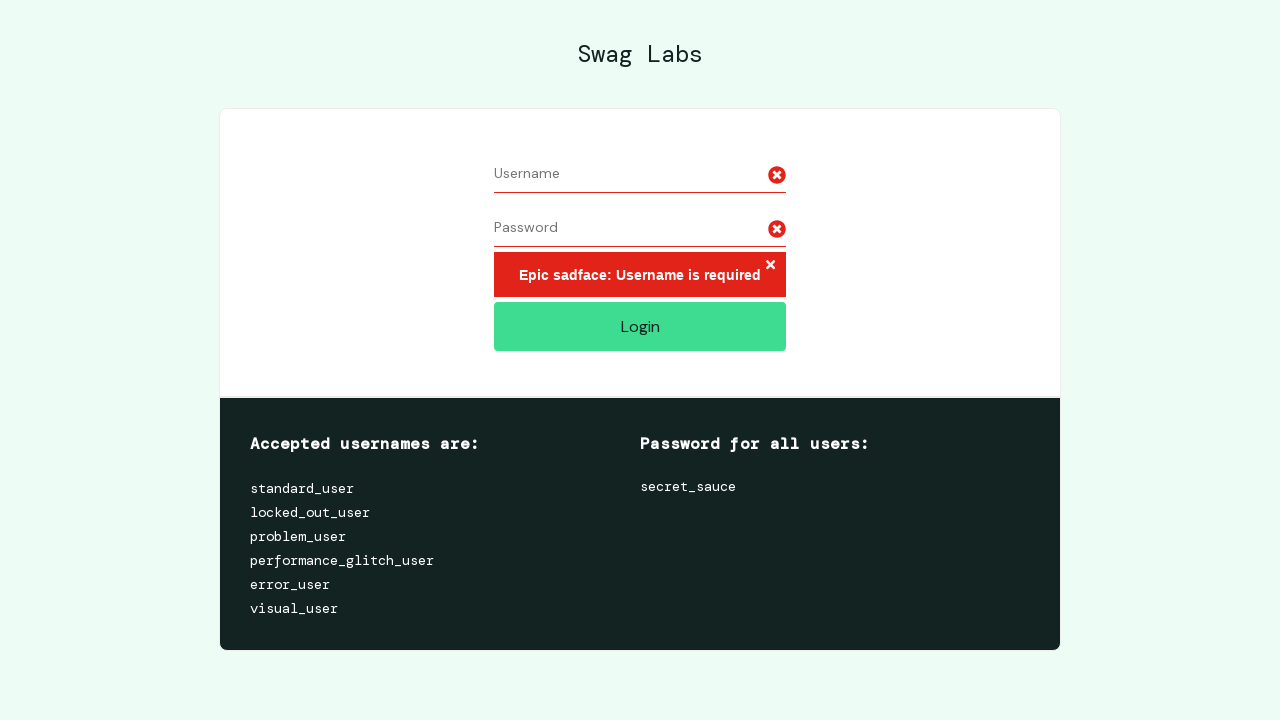

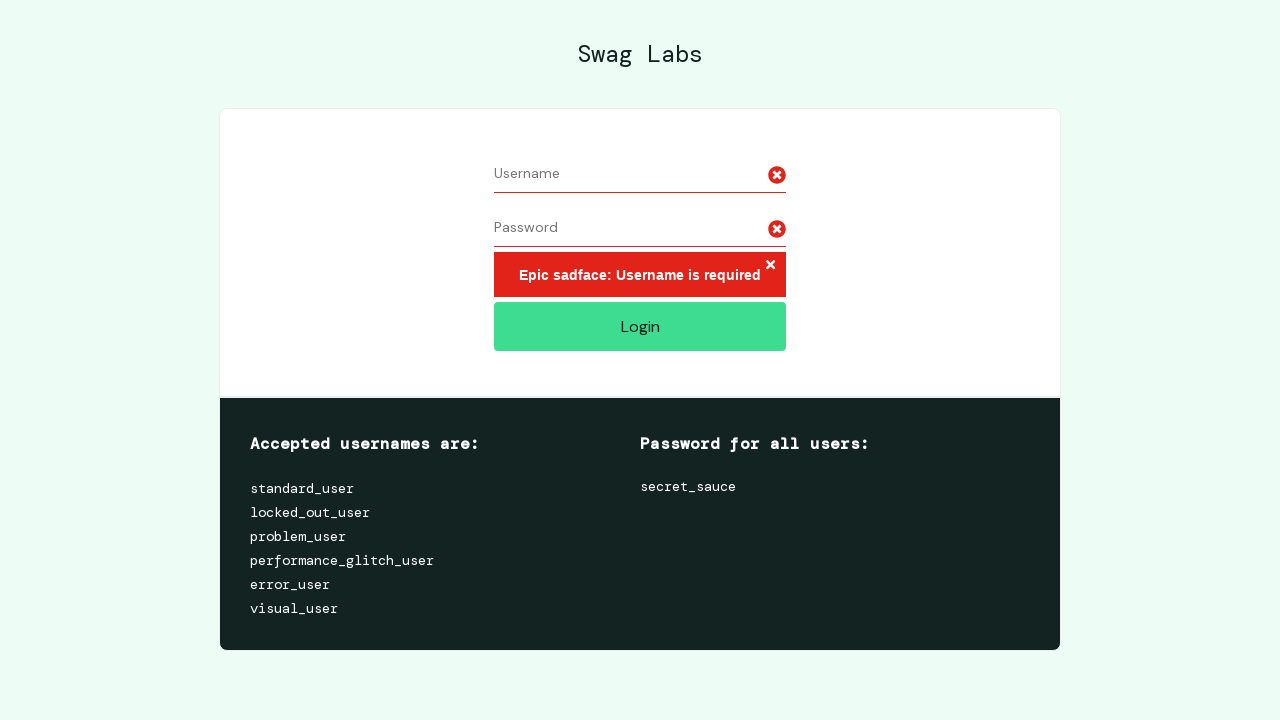